Tests data persistence by creating todos, checking one, and reloading the page

Starting URL: https://demo.playwright.dev/todomvc

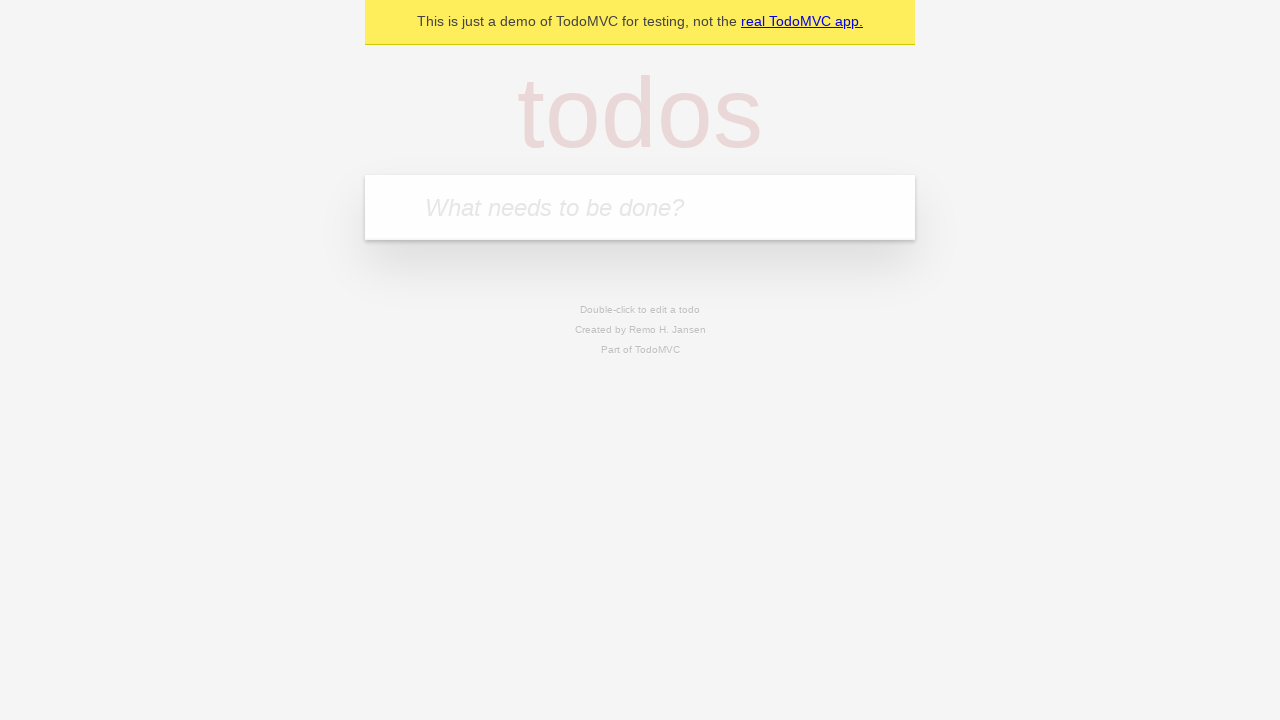

Located the new todo input field
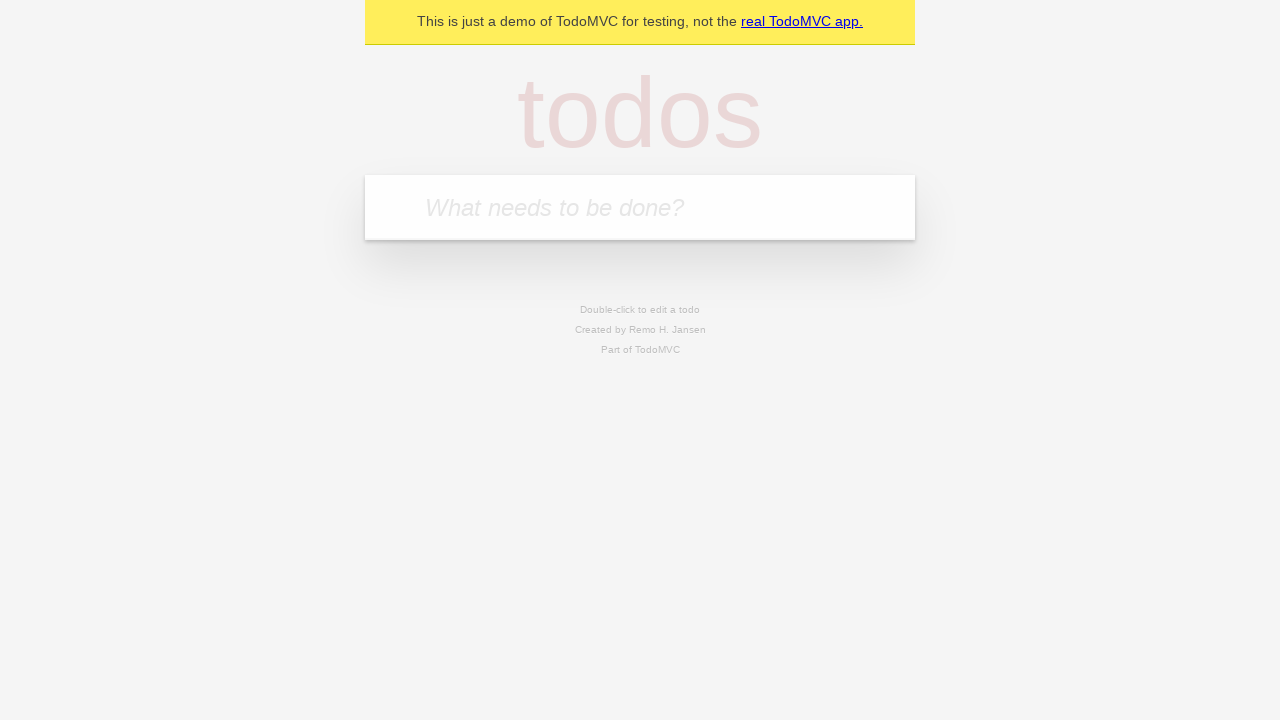

Filled first todo with 'buy some cheese' on internal:attr=[placeholder="What needs to be done?"i]
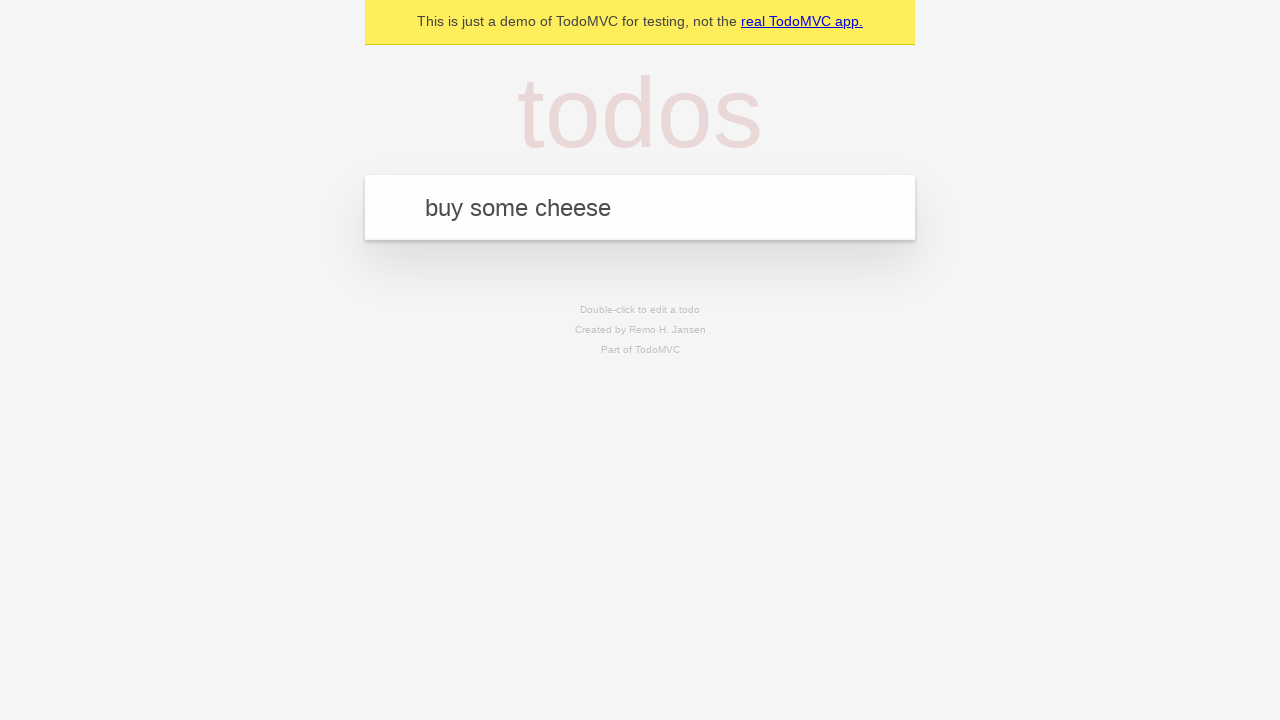

Pressed Enter to create first todo on internal:attr=[placeholder="What needs to be done?"i]
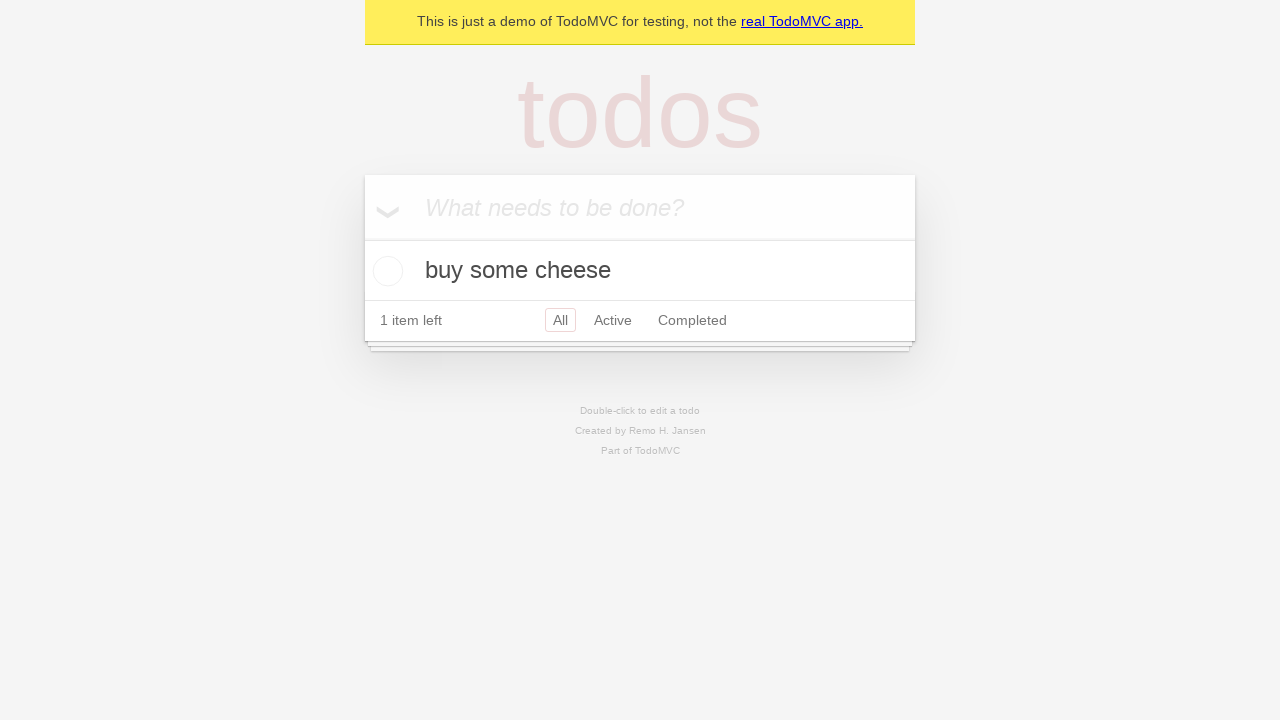

Filled second todo with 'feed the cat' on internal:attr=[placeholder="What needs to be done?"i]
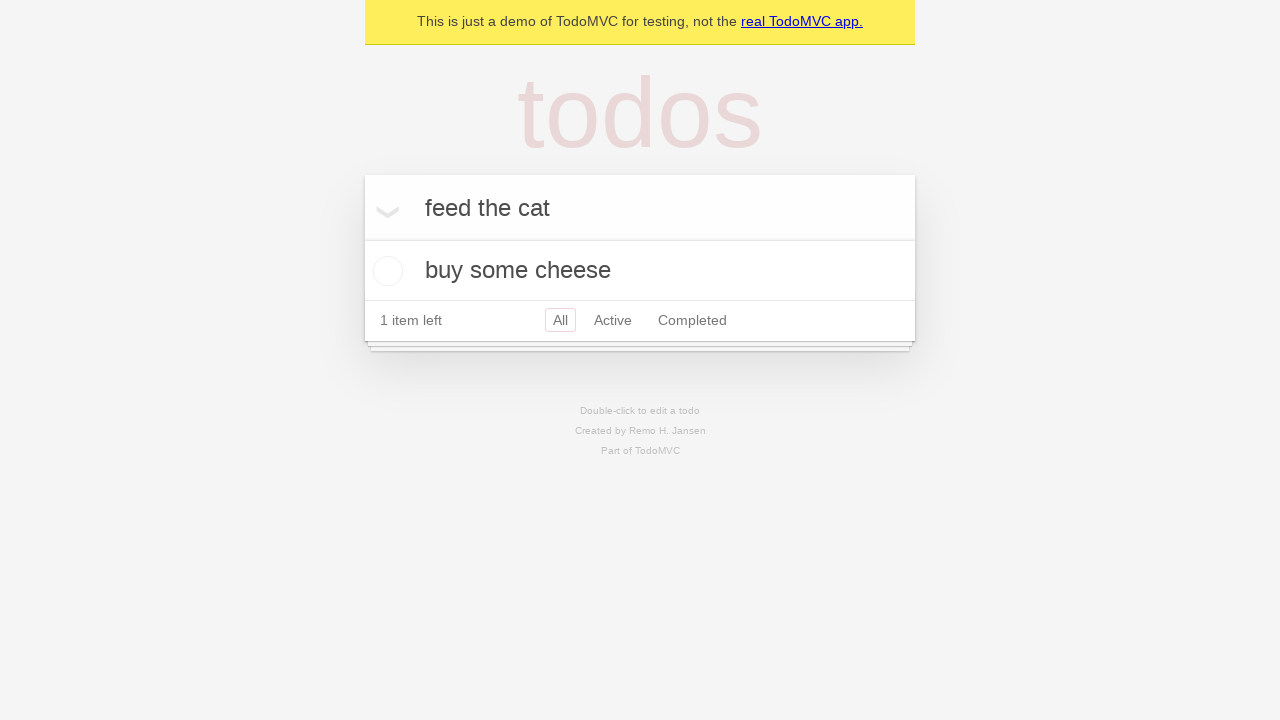

Pressed Enter to create second todo on internal:attr=[placeholder="What needs to be done?"i]
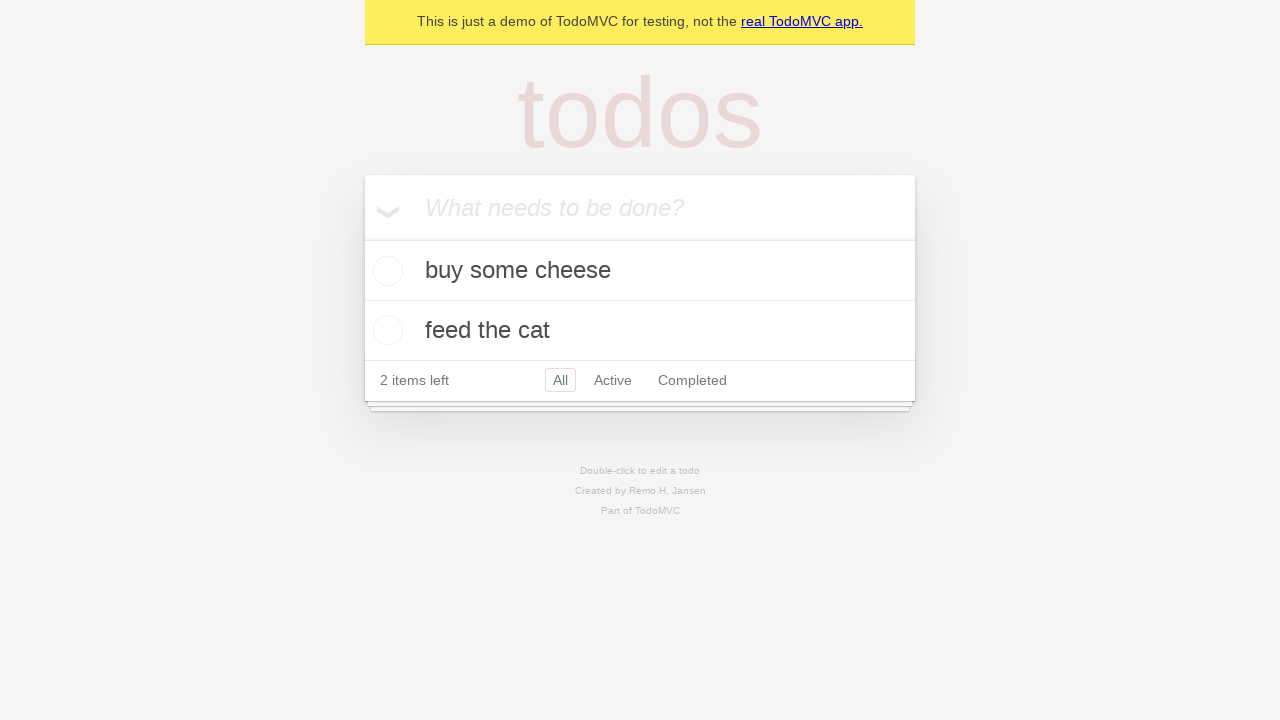

Located all todo items
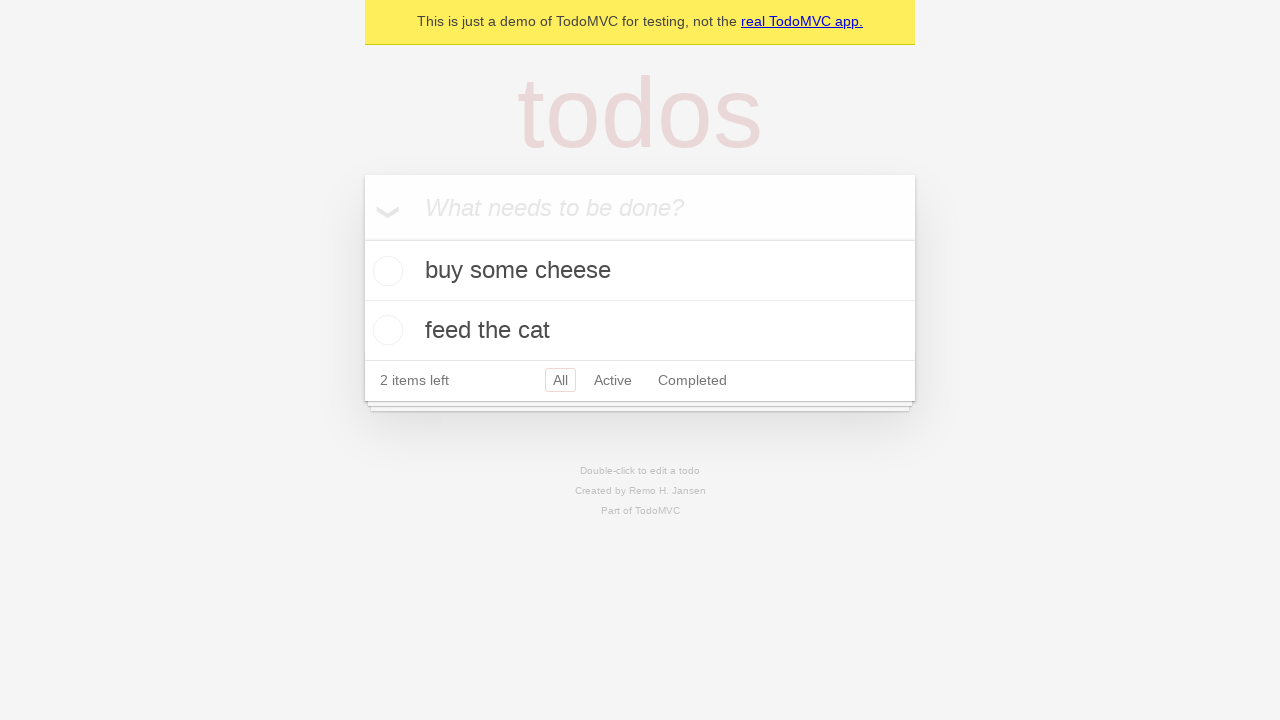

Located checkbox for first todo
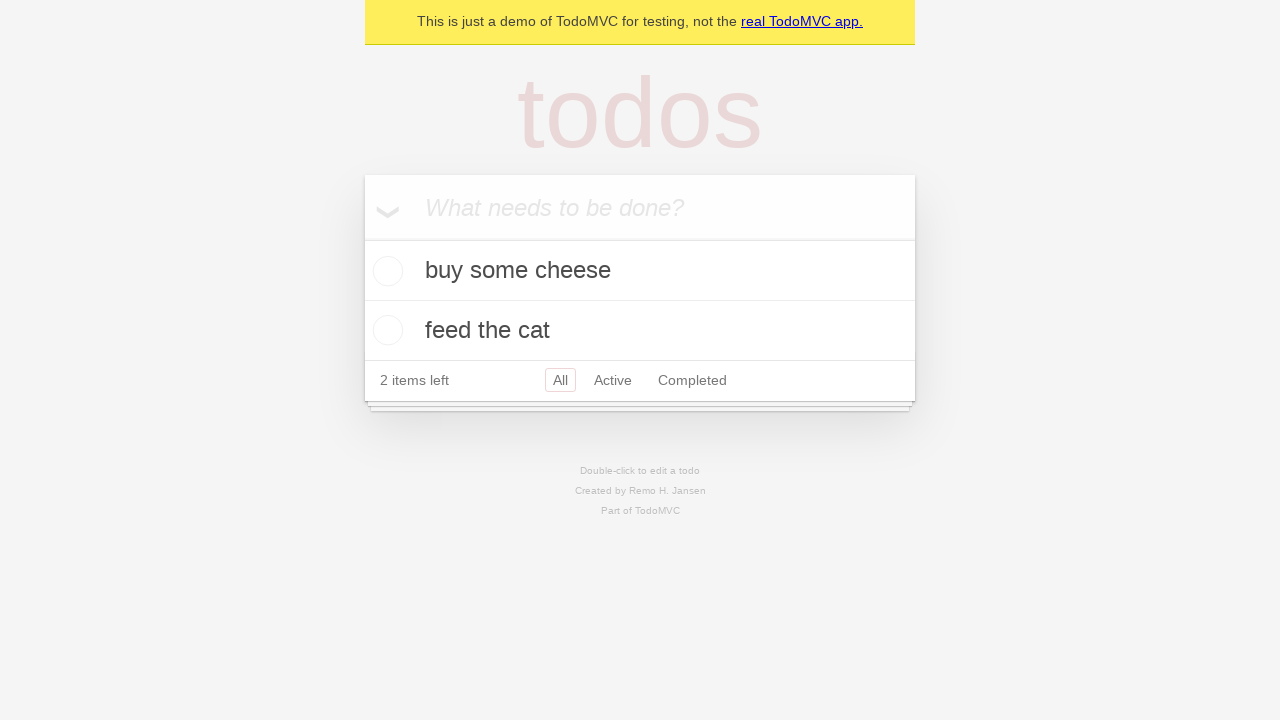

Checked the first todo at (385, 271) on internal:testid=[data-testid="todo-item"s] >> nth=0 >> internal:role=checkbox
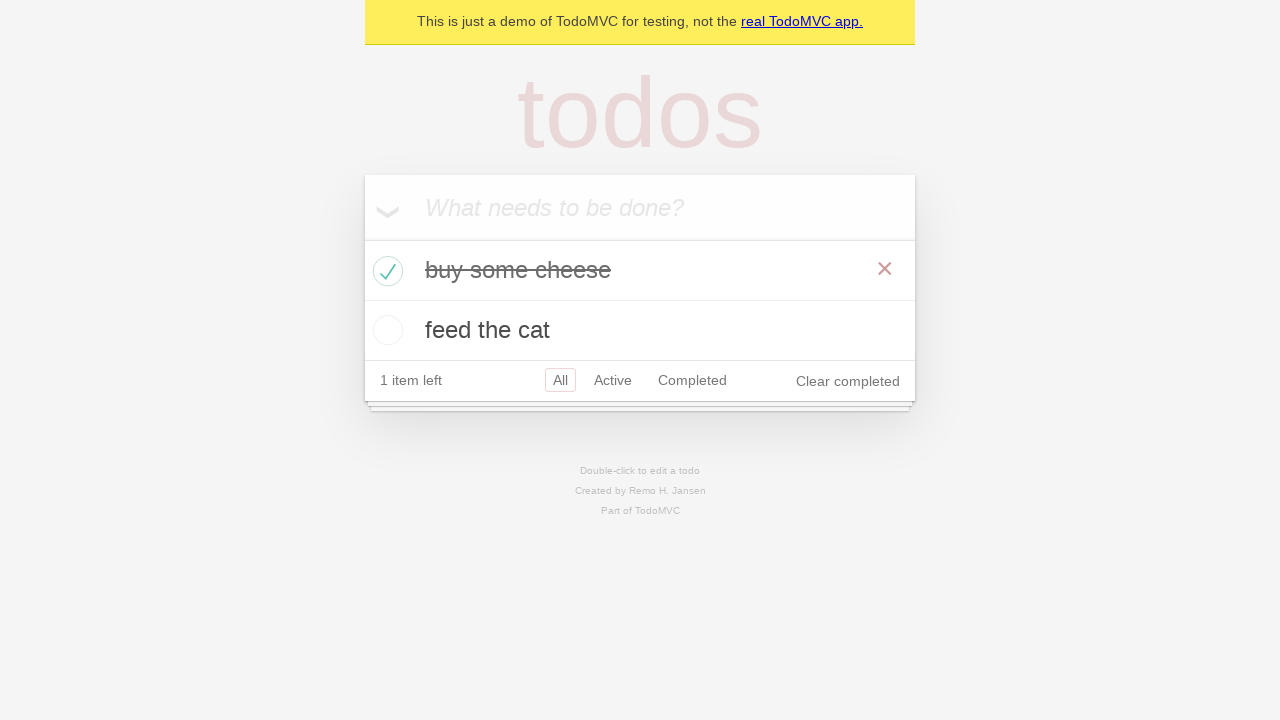

Reloaded the page
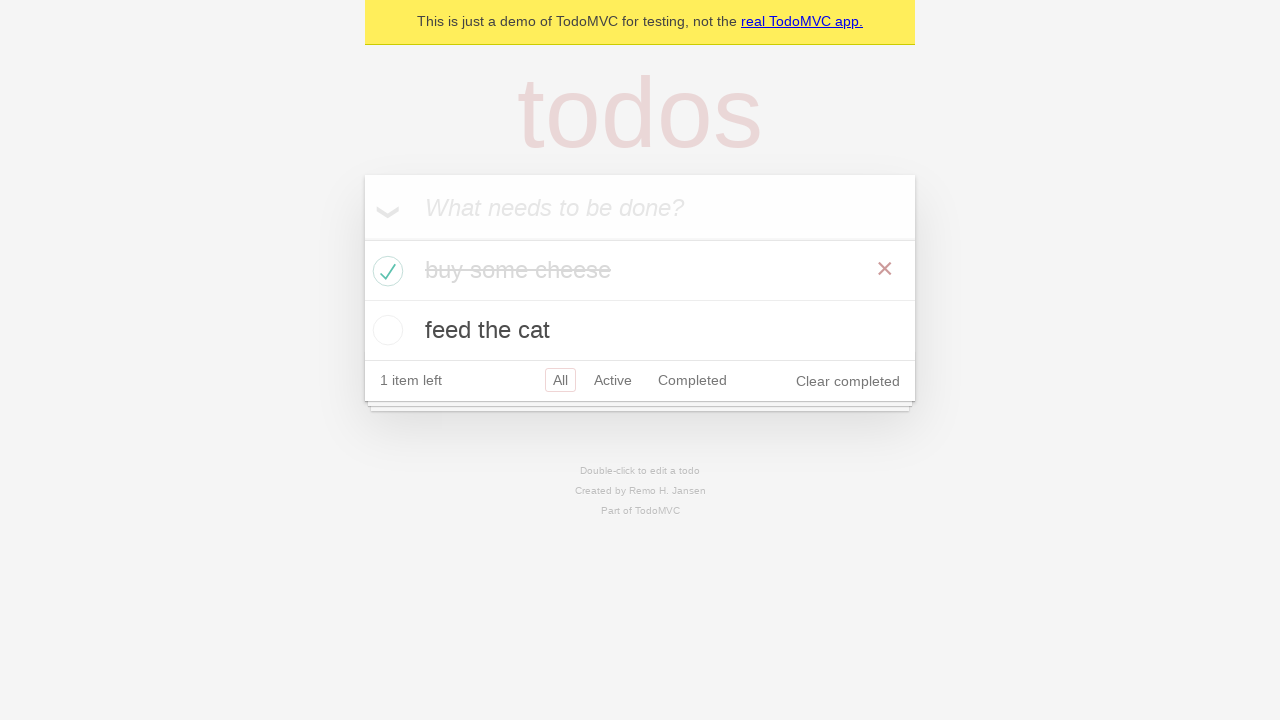

Waited for todo items to load after page reload
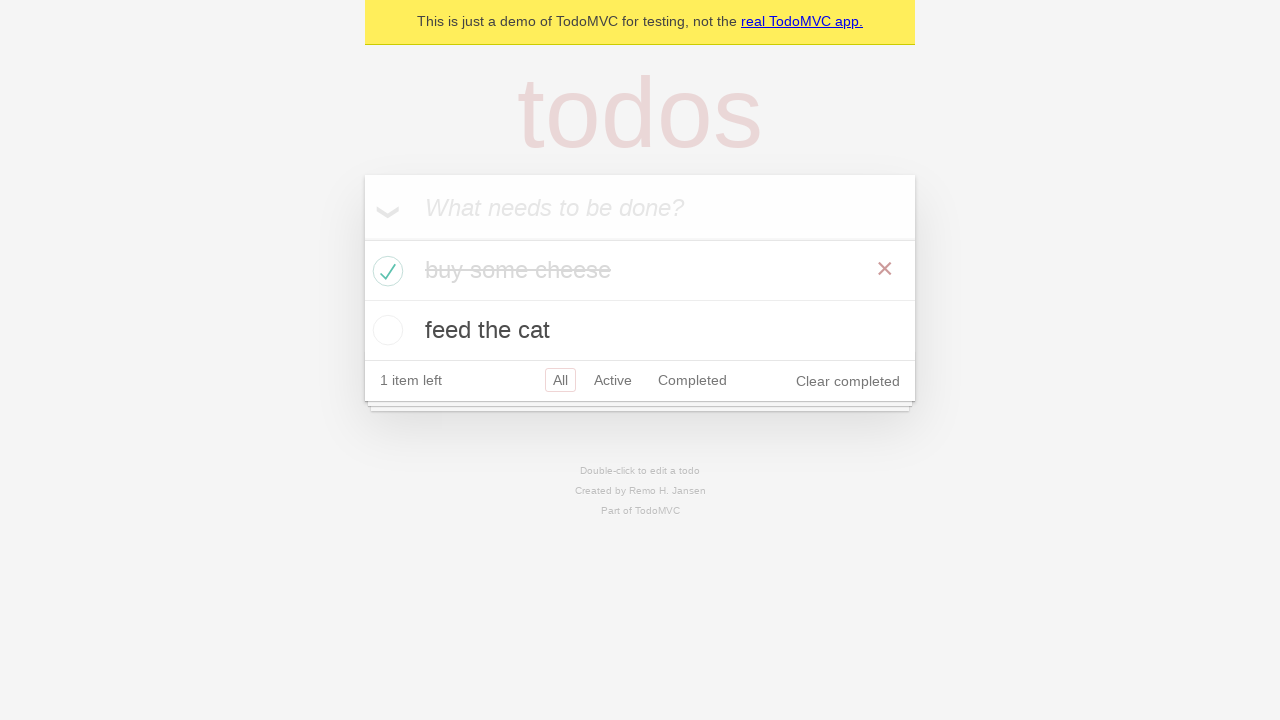

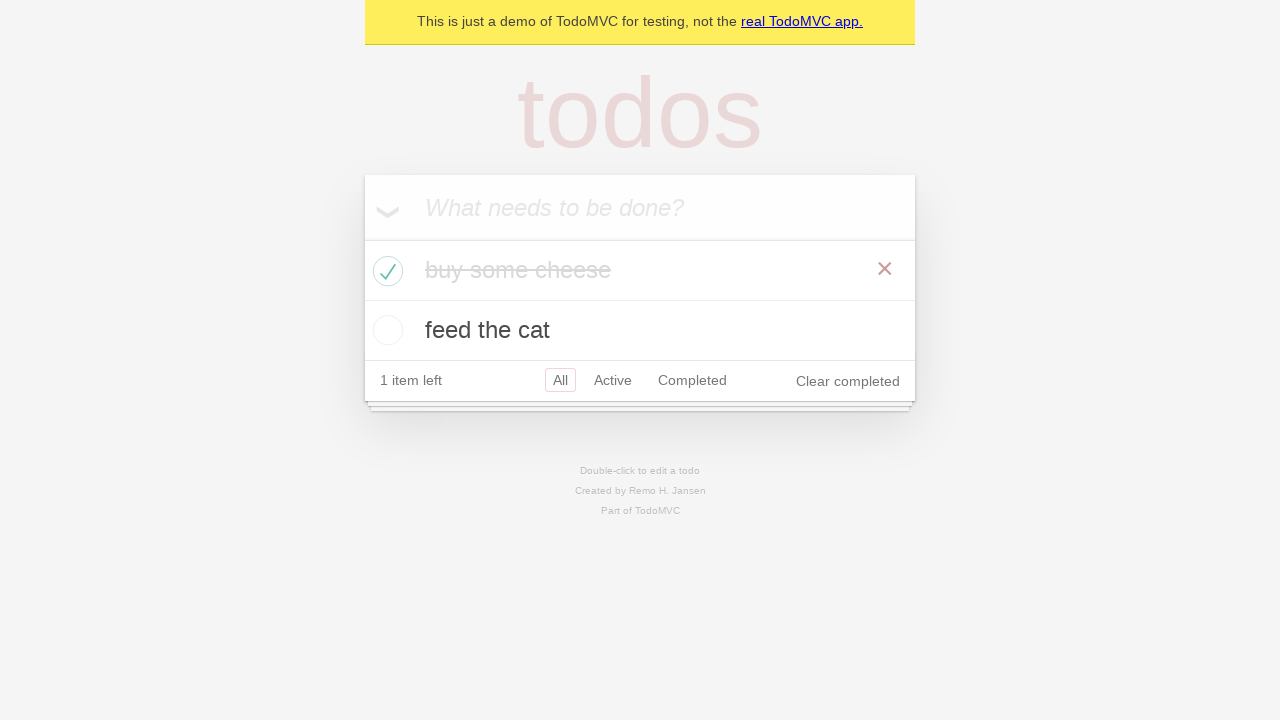